Tests browser navigation functionality by navigating to a page, then using back, forward, and refresh actions to verify browser history navigation works correctly.

Starting URL: https://telranedu.web.app/home

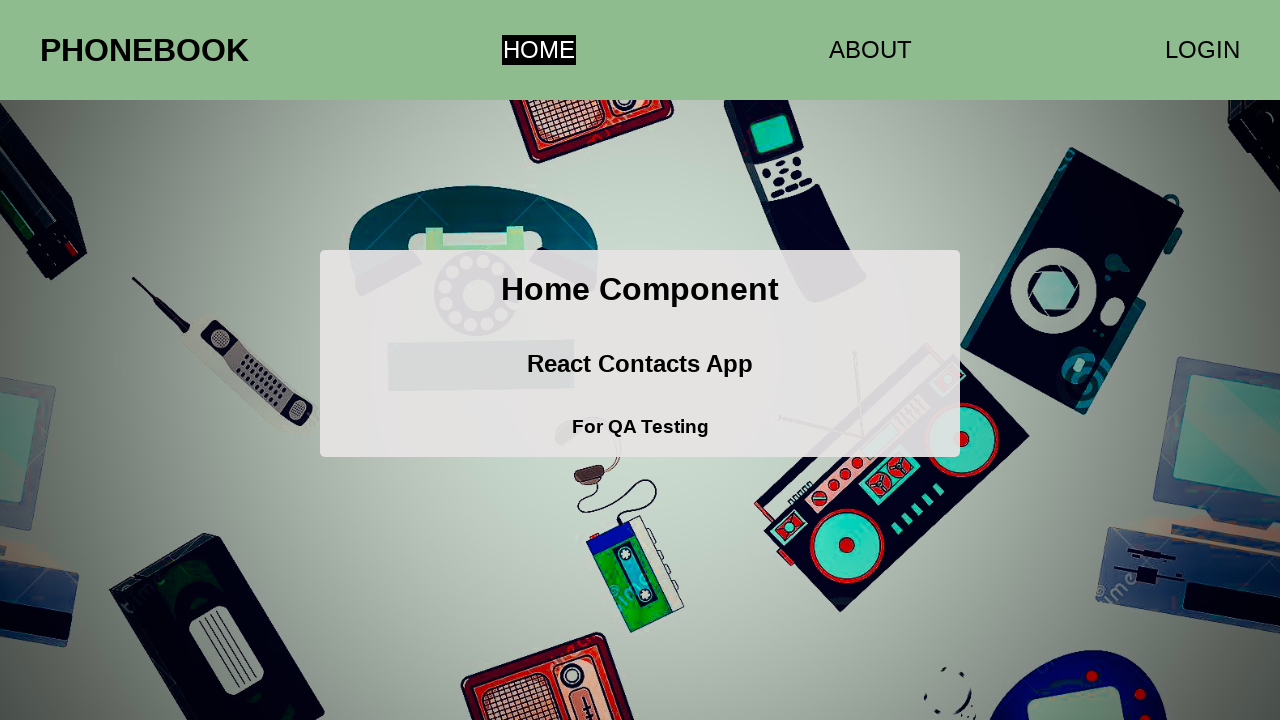

Navigated back in browser history
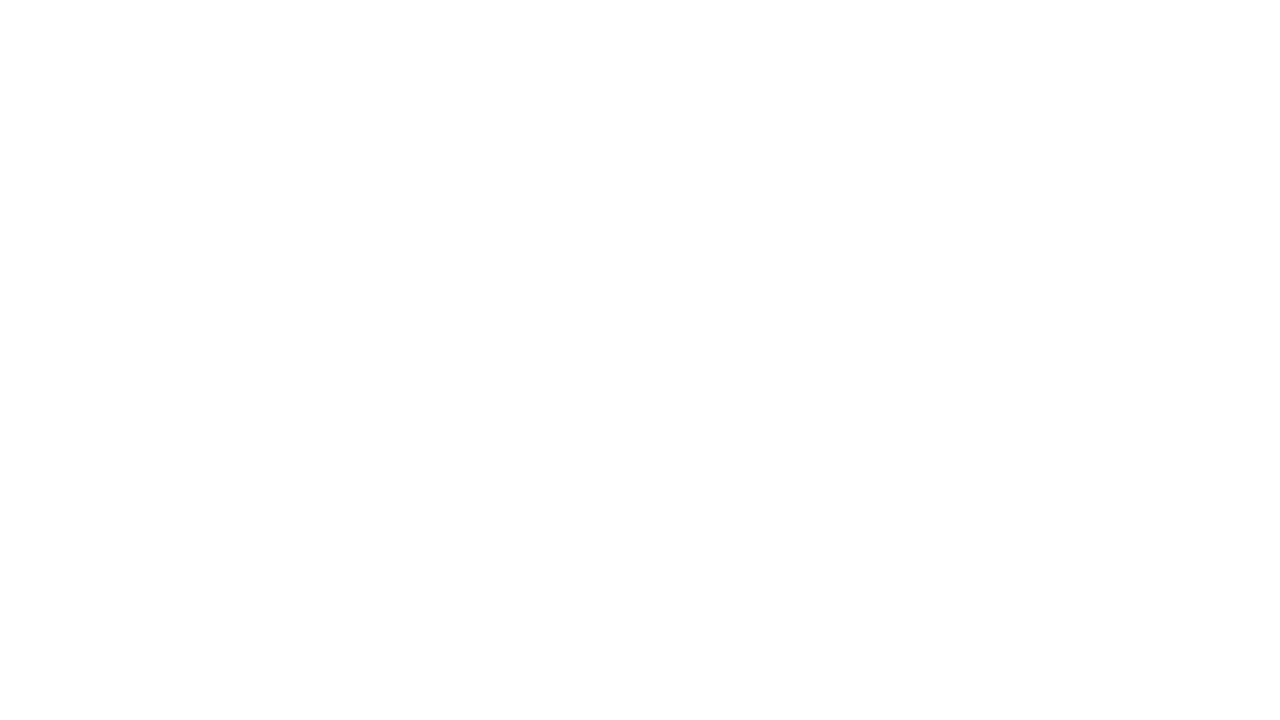

Navigated forward in browser history
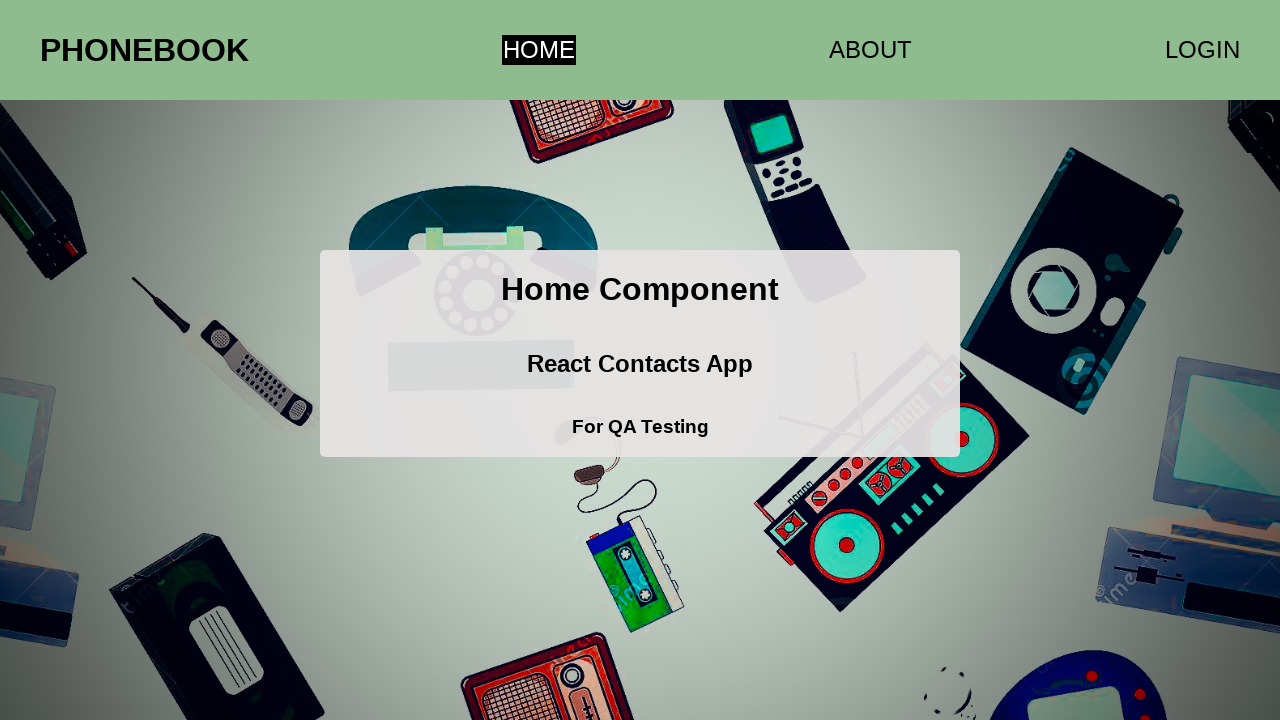

Refreshed the current page
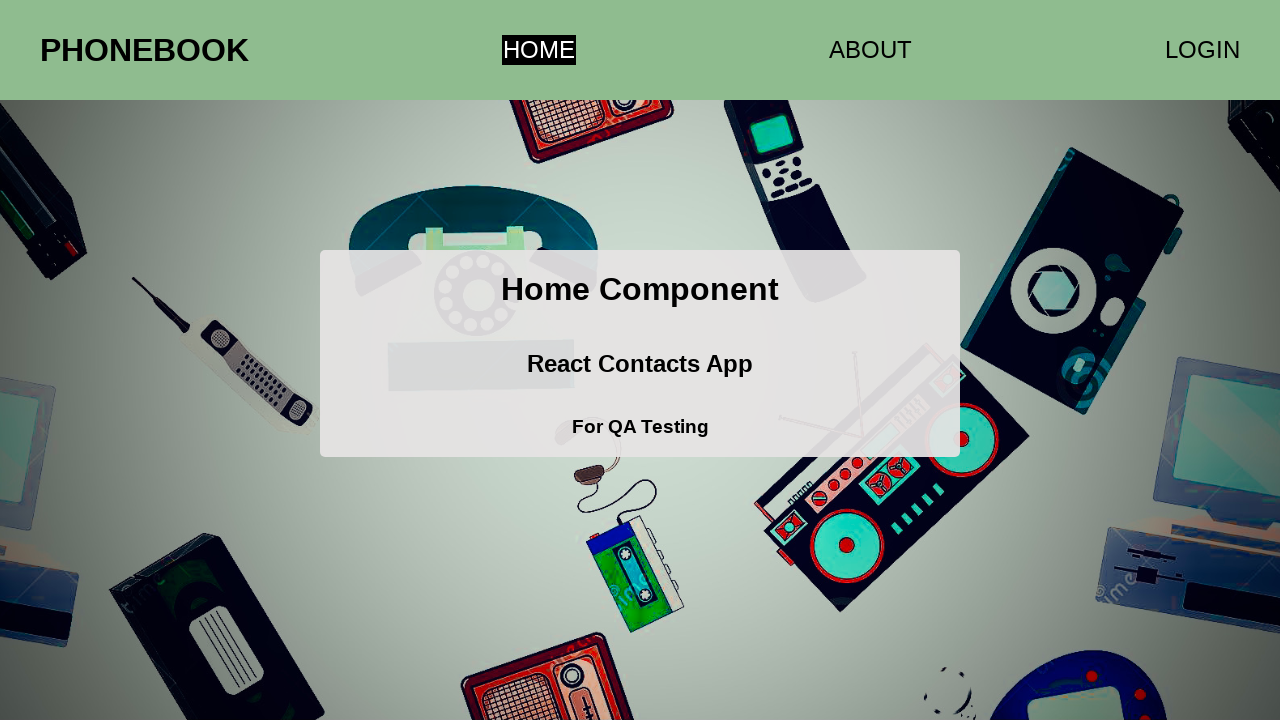

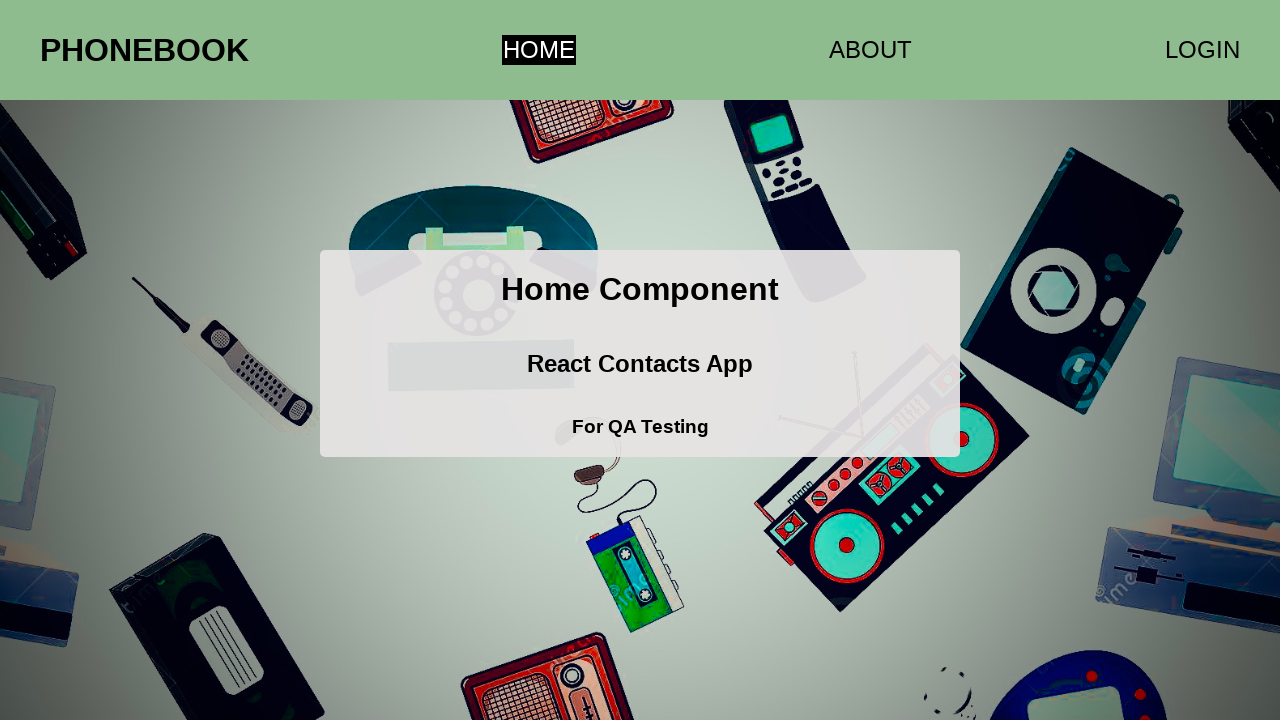